Navigates to a dashboard page and performs a horizontal scroll to the right to view content that may be off-screen

Starting URL: https://dashboards.handmadeinteractive.com/jasonlove/

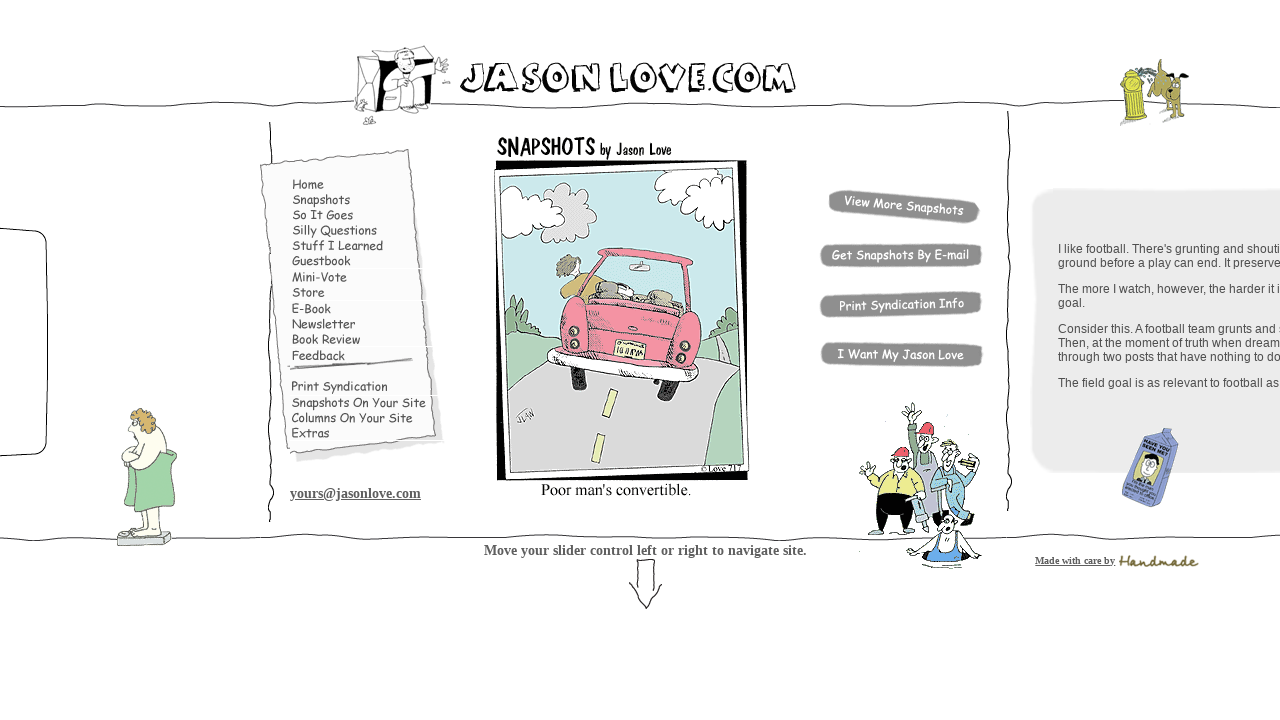

Navigated to dashboard page at https://dashboards.handmadeinteractive.com/jasonlove/
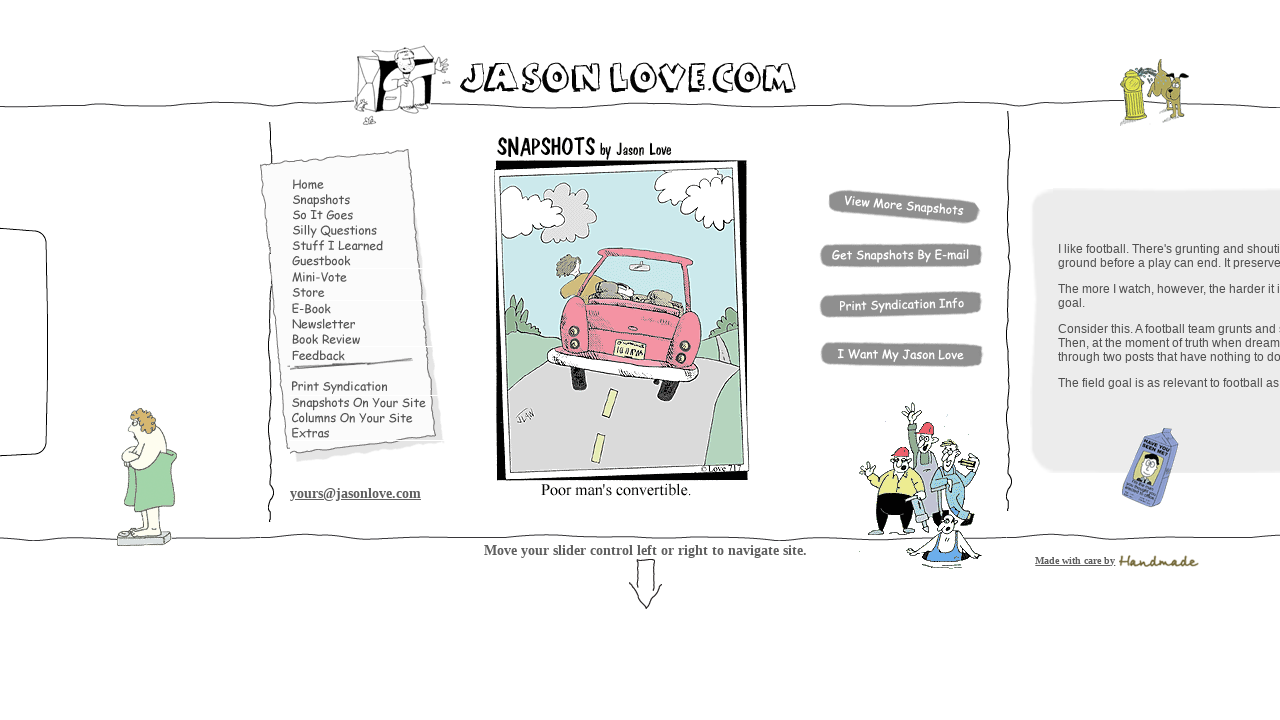

Scrolled horizontally to the right by 4000 pixels
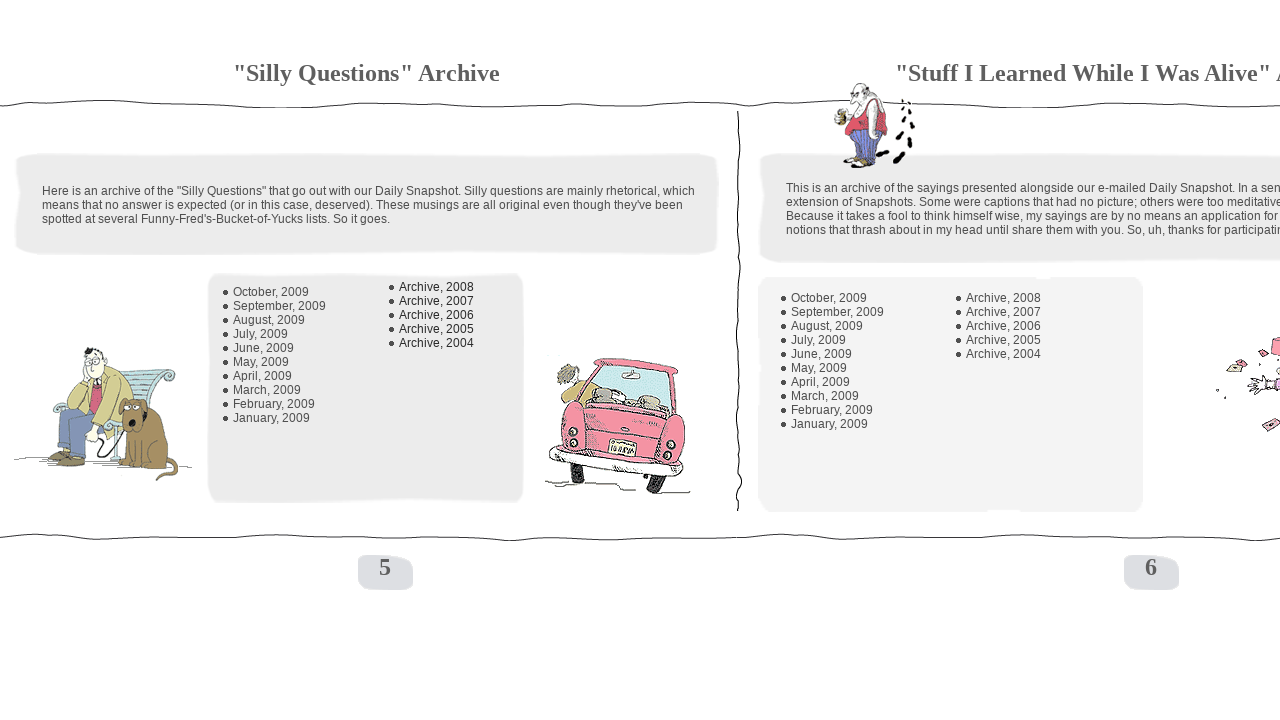

Waited 2 seconds for scroll animation to complete
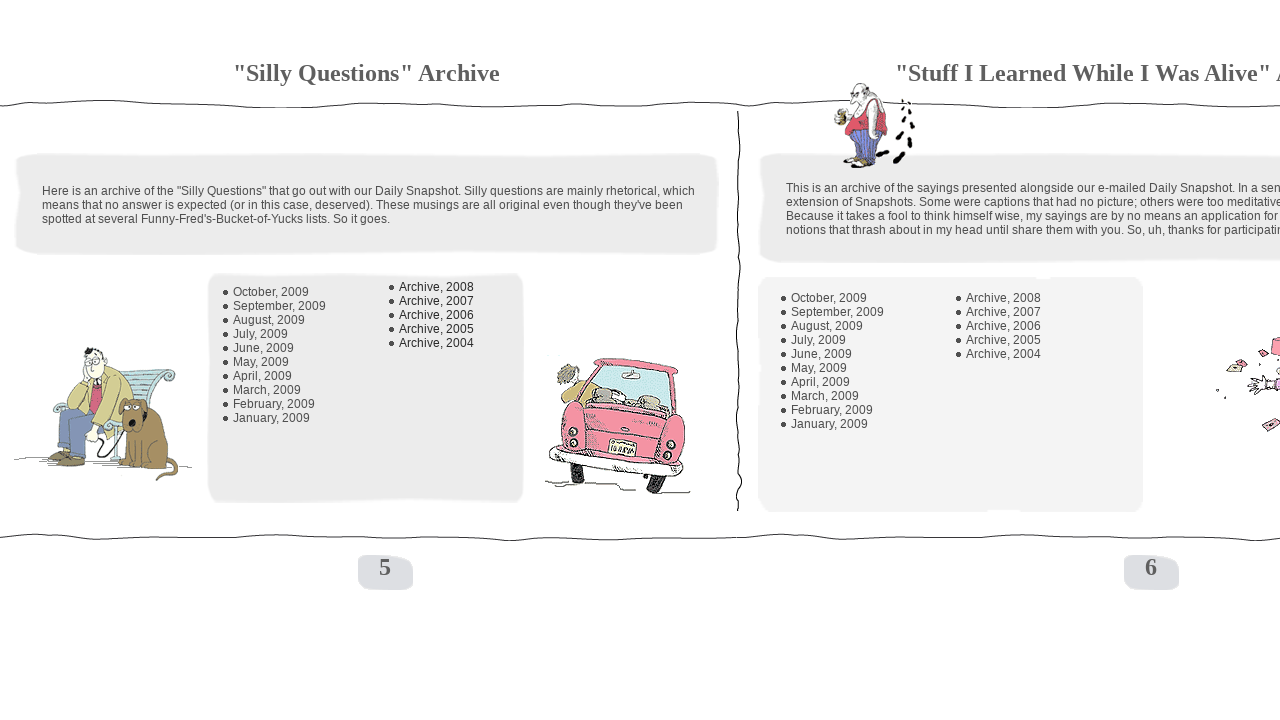

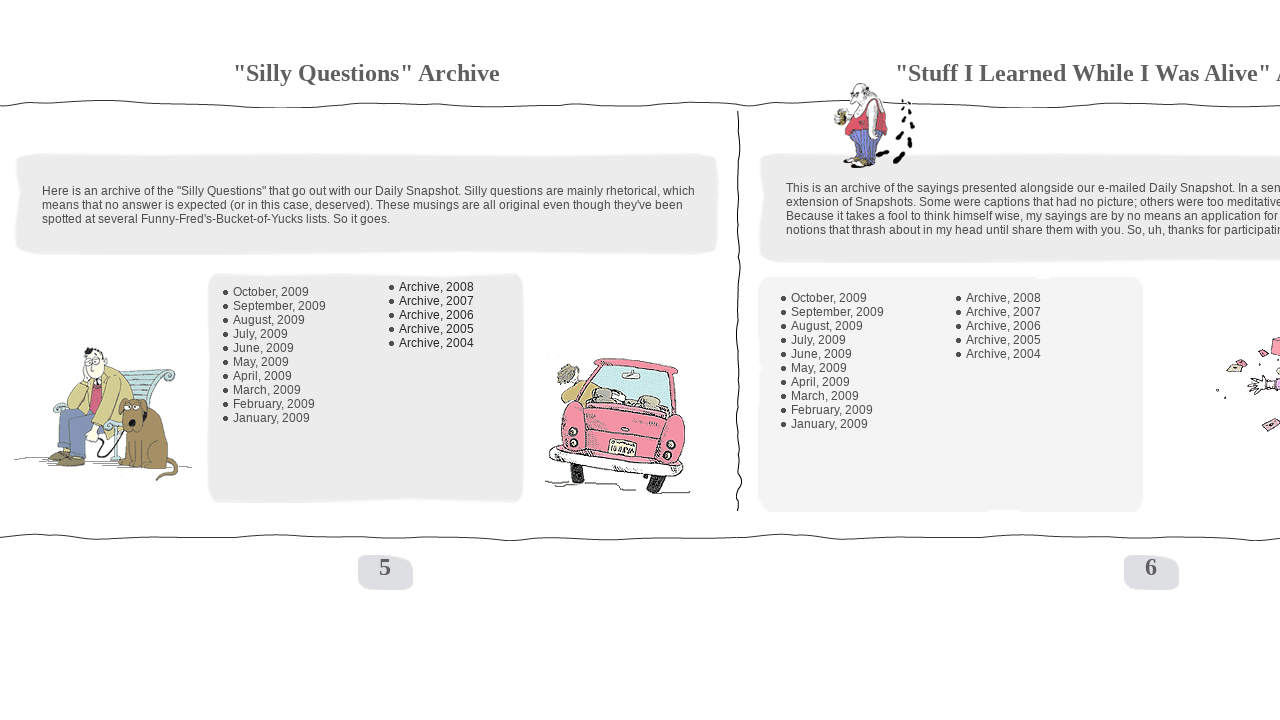